Tests dynamic element removal by adding one element and then removing it

Starting URL: https://the-internet.herokuapp.com/add_remove_elements/

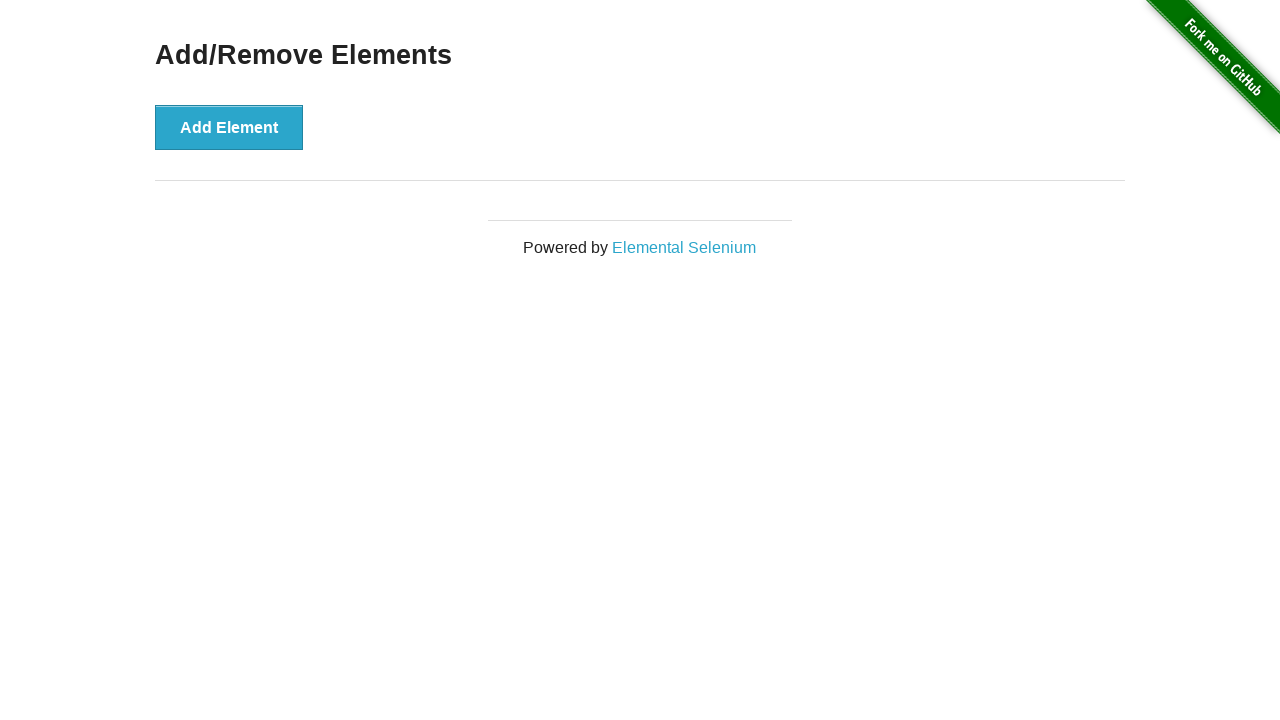

Clicked Add Element button to add a new element at (229, 127) on button:text('Add Element')
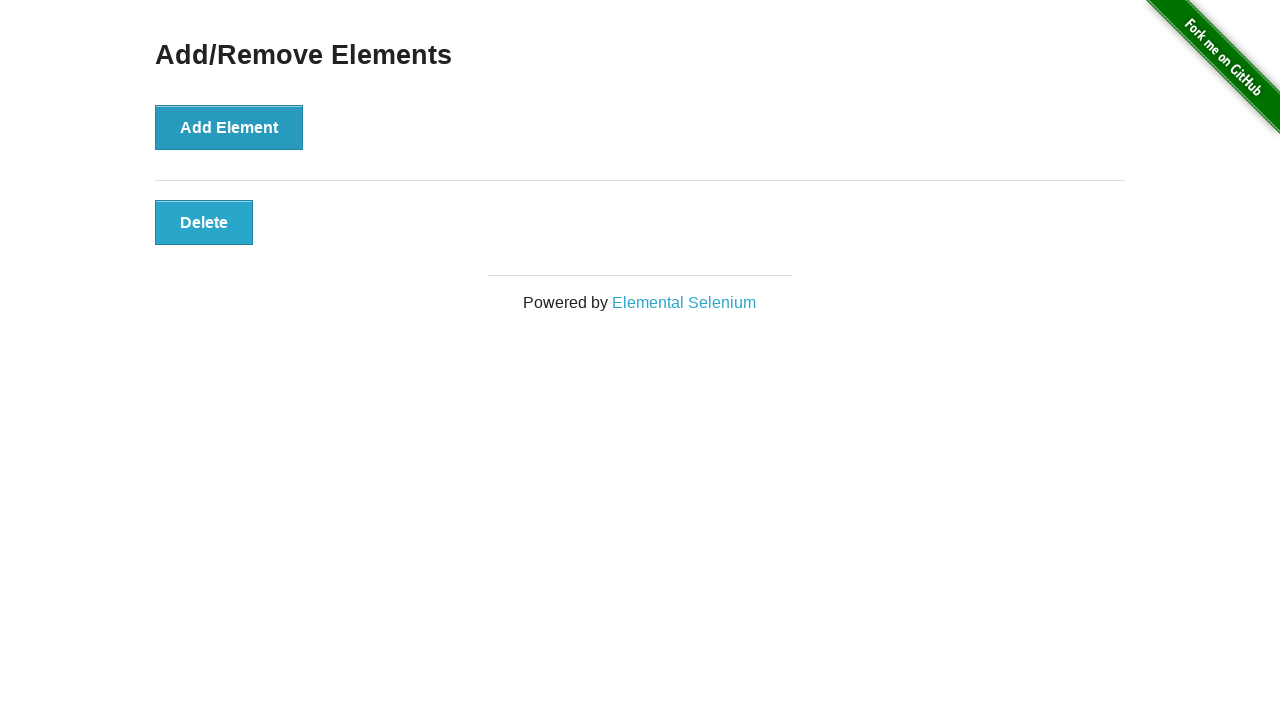

Clicked the delete button to remove the added element at (204, 222) on .added-manually
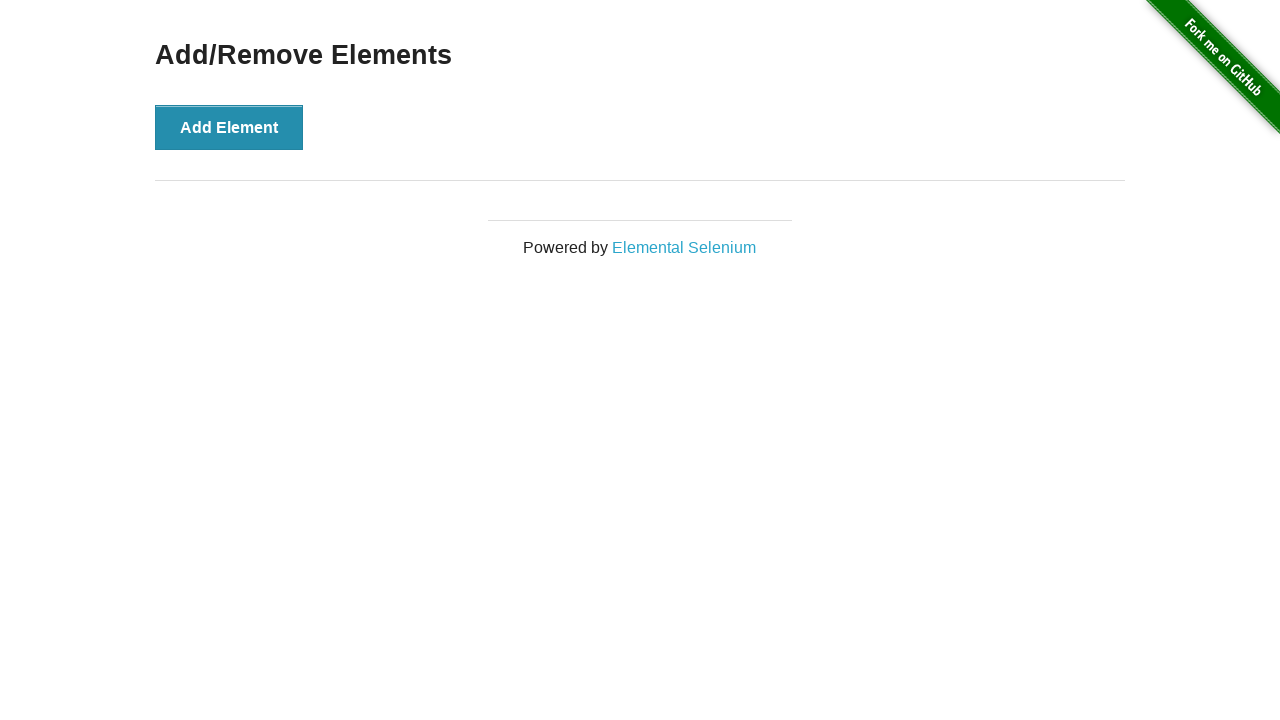

Located all delete buttons on the page
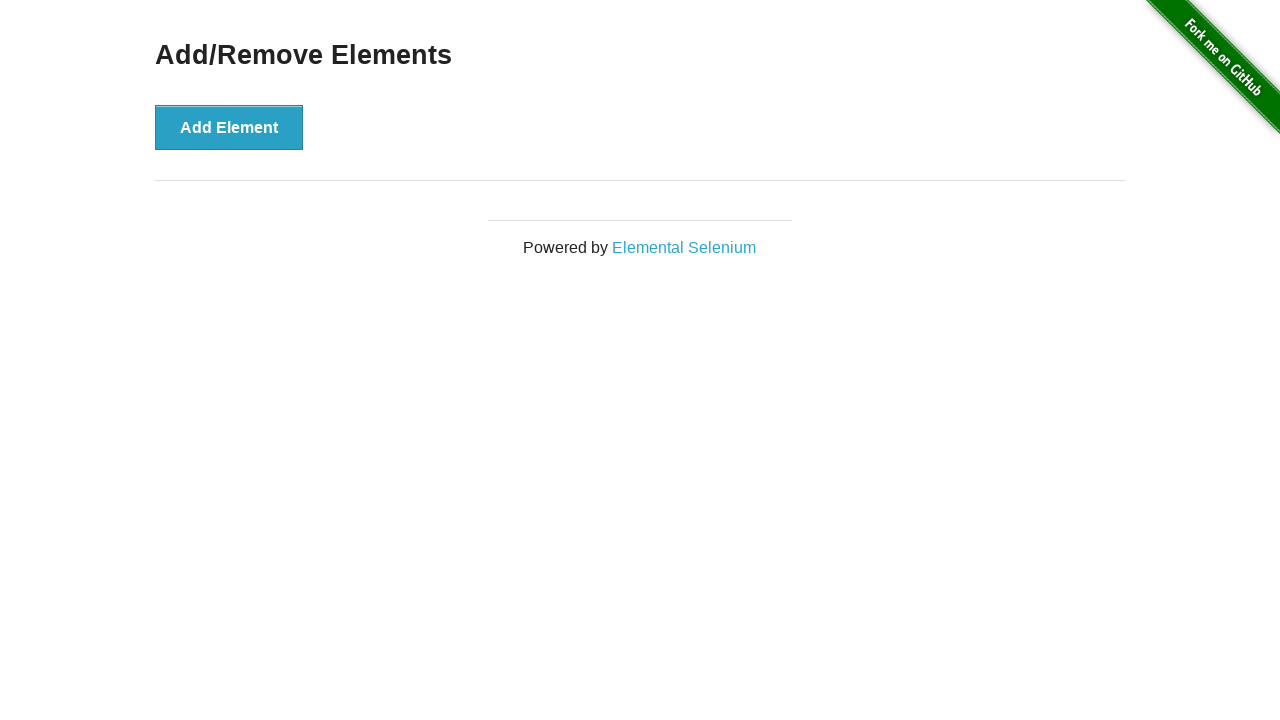

Verified that no delete buttons remain after removal
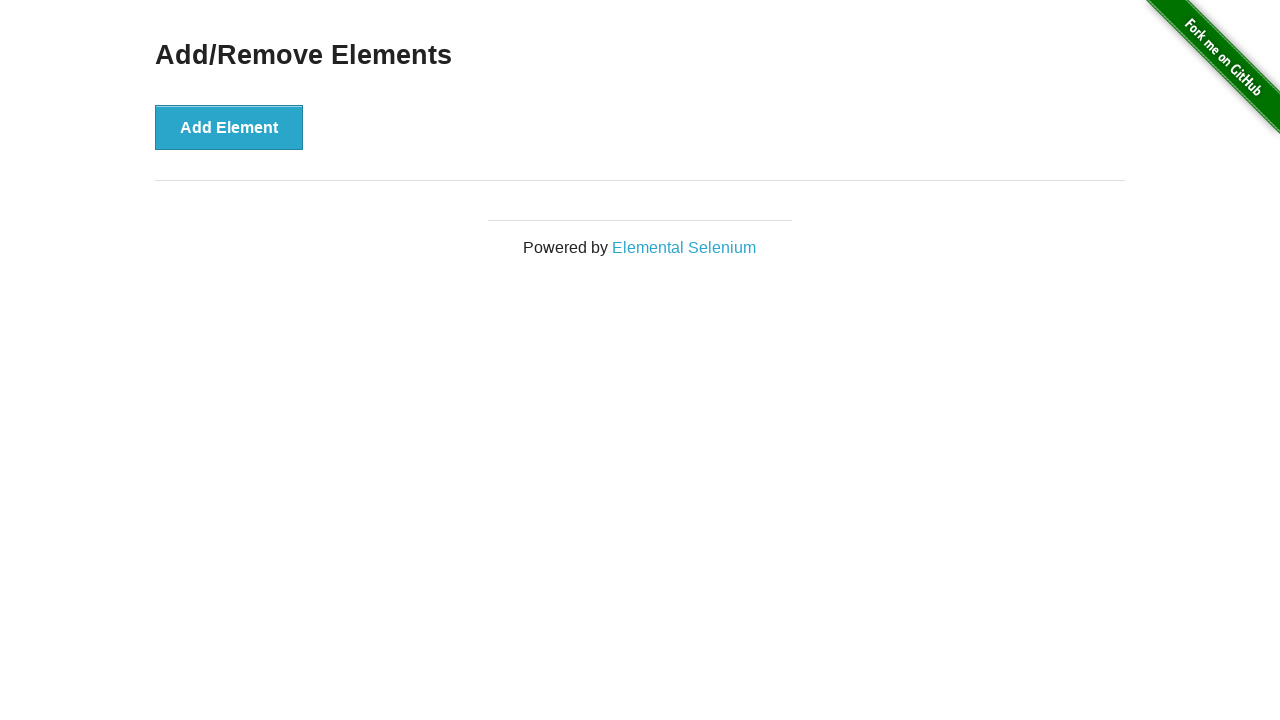

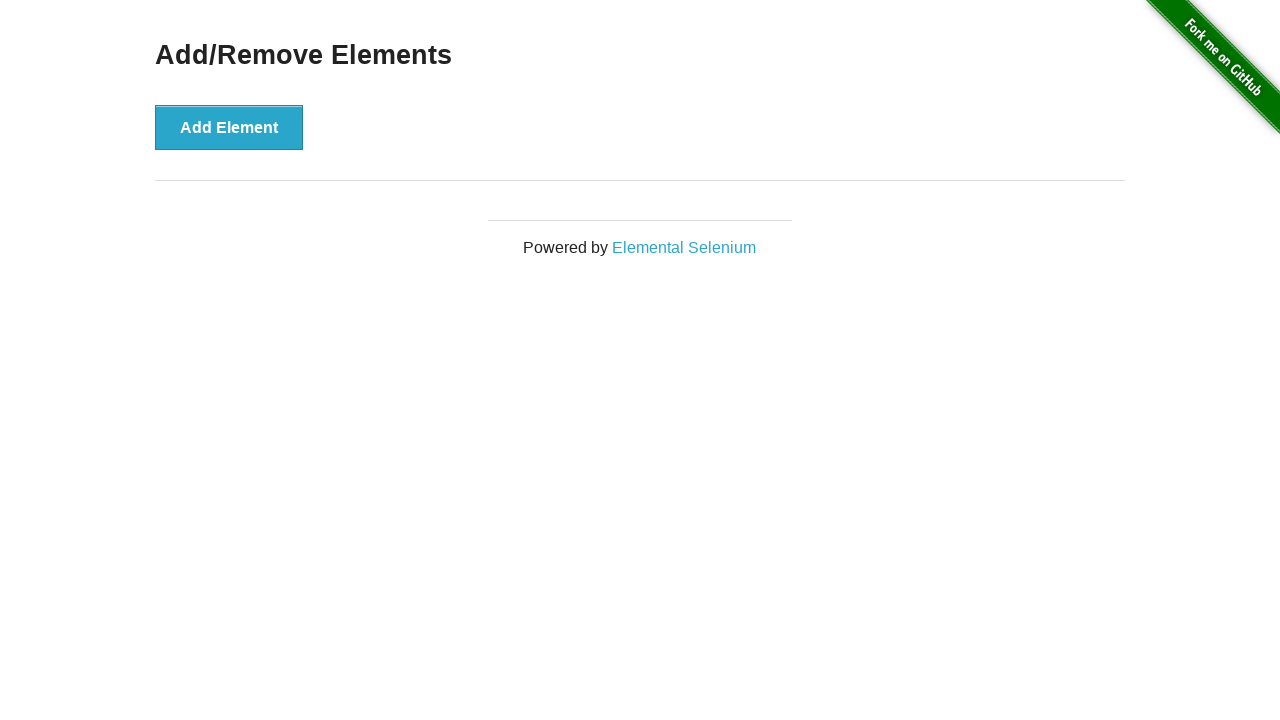